Tests adding a product to cart by clicking add to cart button, continuing shopping, navigating to cart, and verifying the product details are correct in the cart.

Starting URL: https://www.automationexercise.com/products

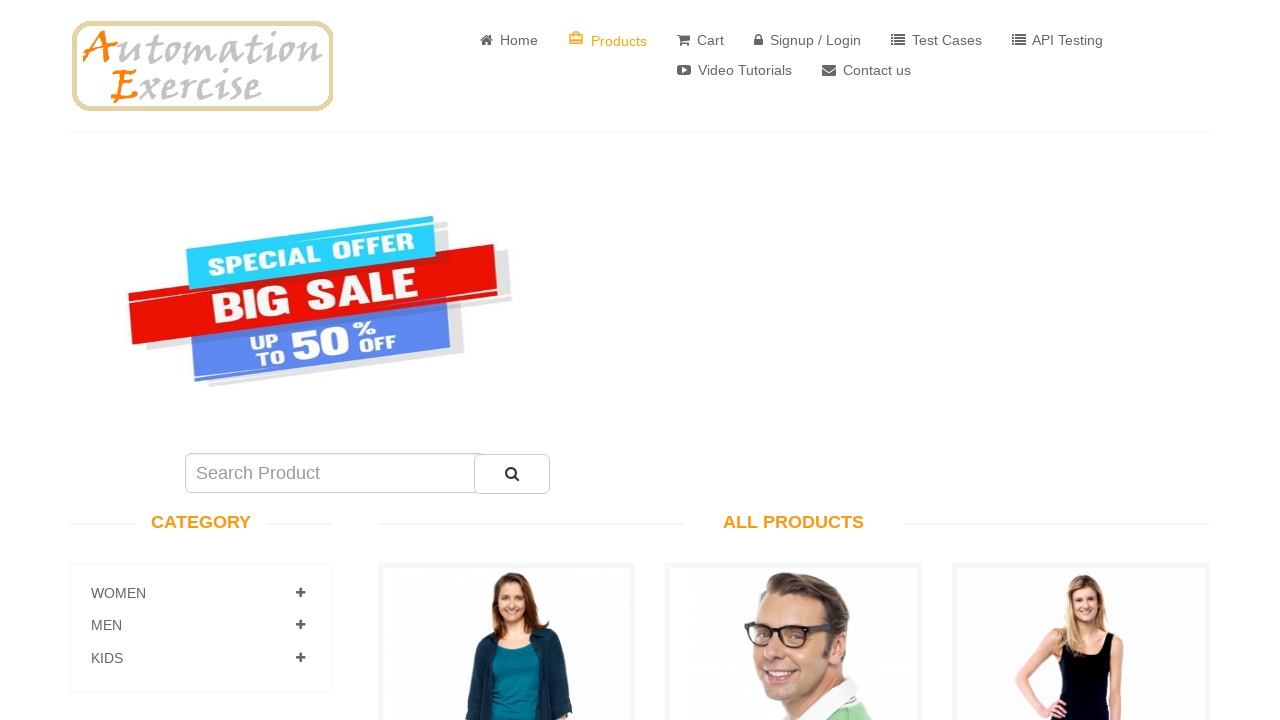

Products page loaded successfully
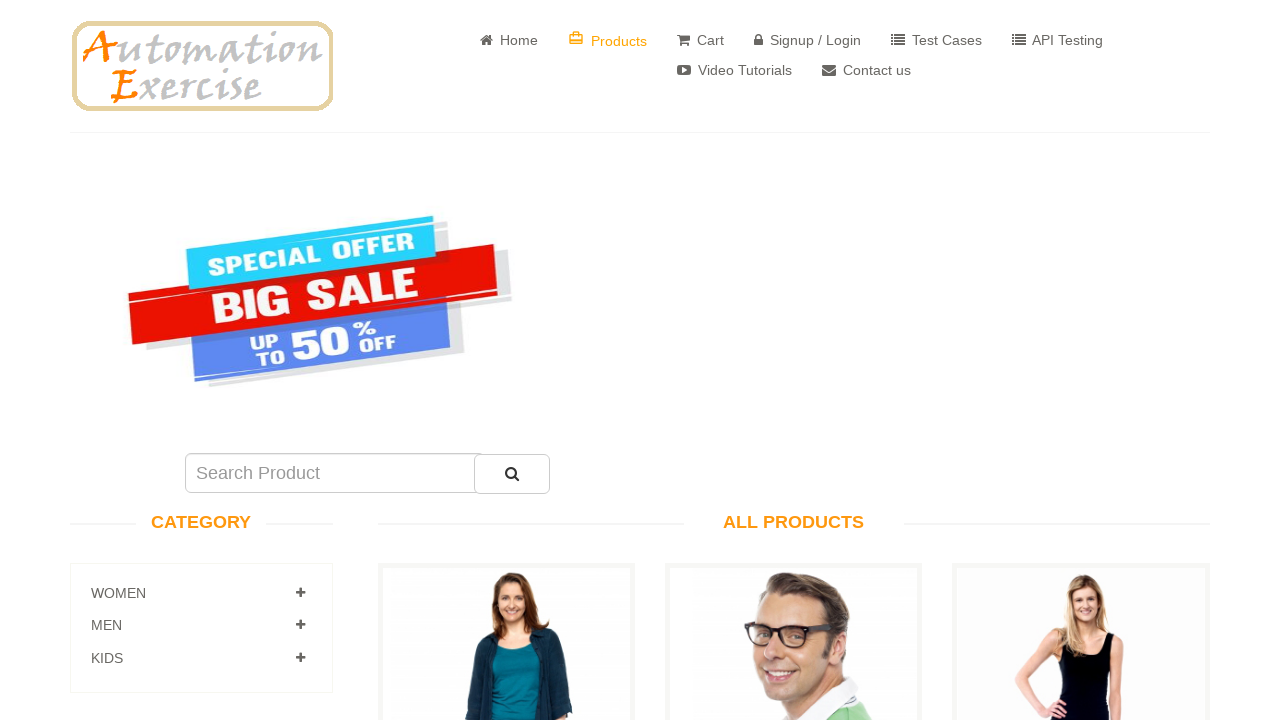

Hovered over 'Blue Top' product at (506, 533) on div.productinfo:has-text('Blue Top')
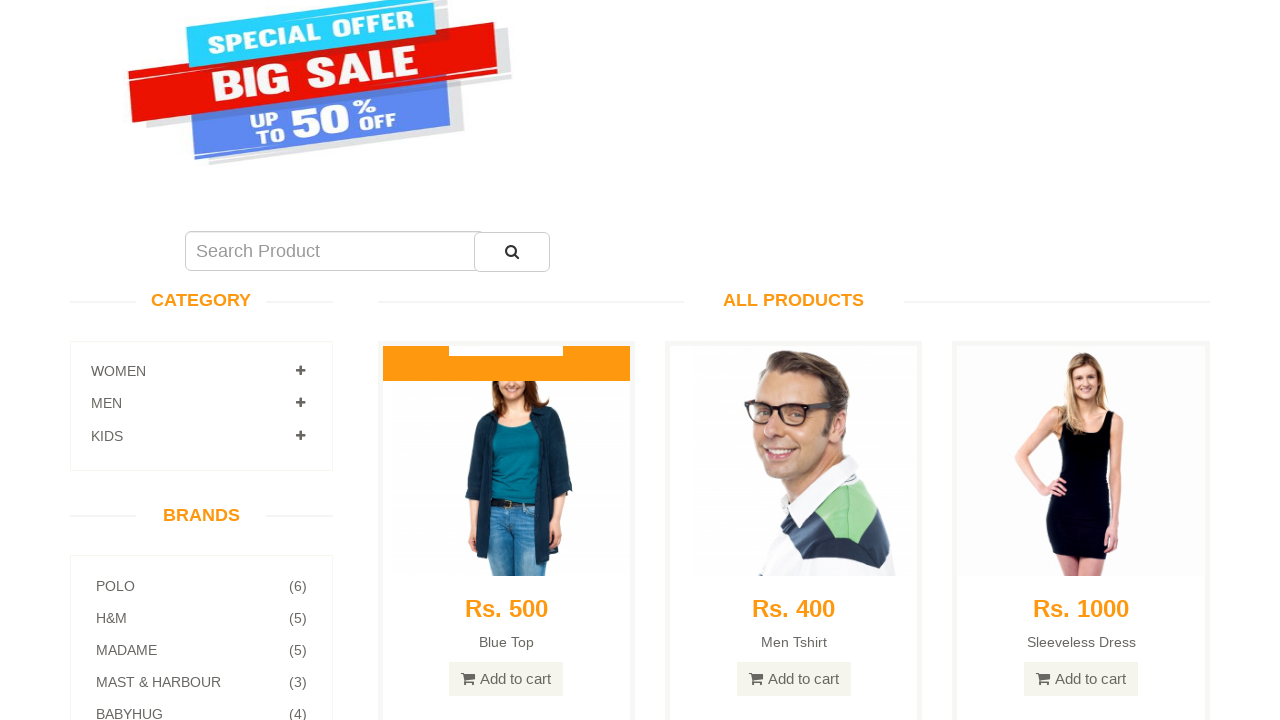

Clicked 'Add to Cart' button for 'Blue Top' product at (506, 679) on div.product-overlay:has-text('Blue Top') a.add-to-cart
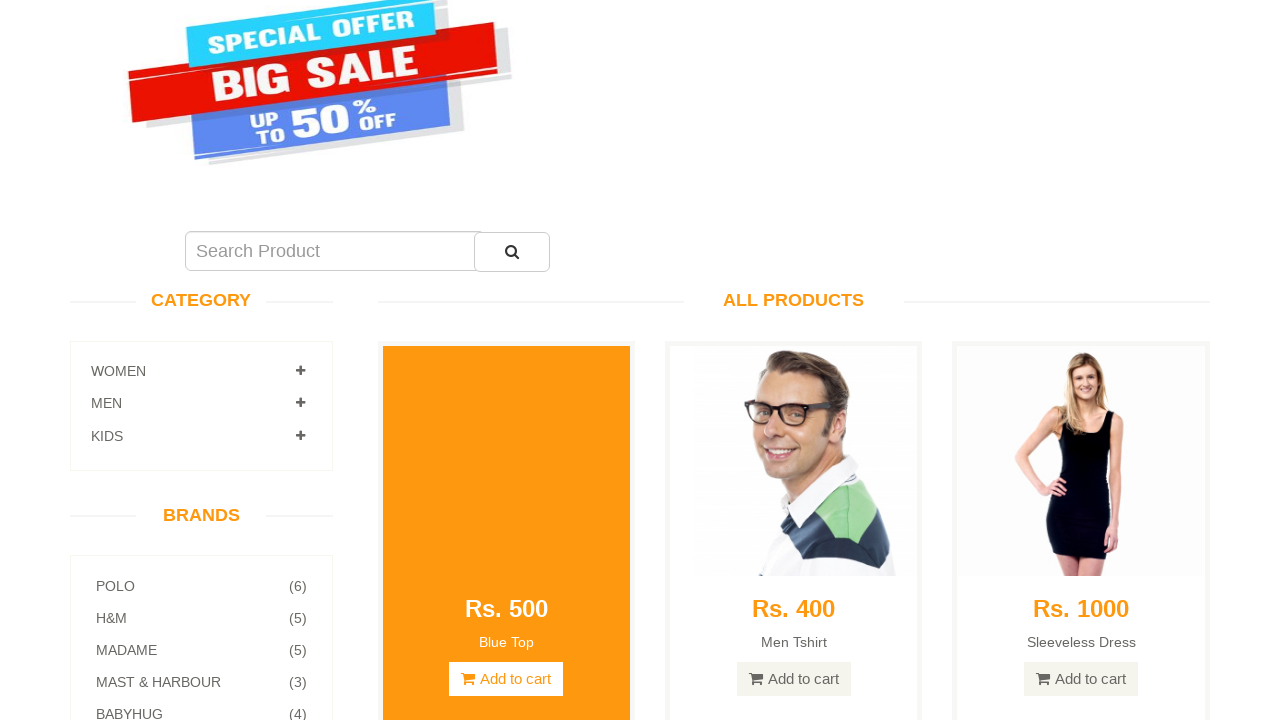

Clicked 'Continue Shopping' button on modal at (640, 336) on button:has-text('Continue Shopping')
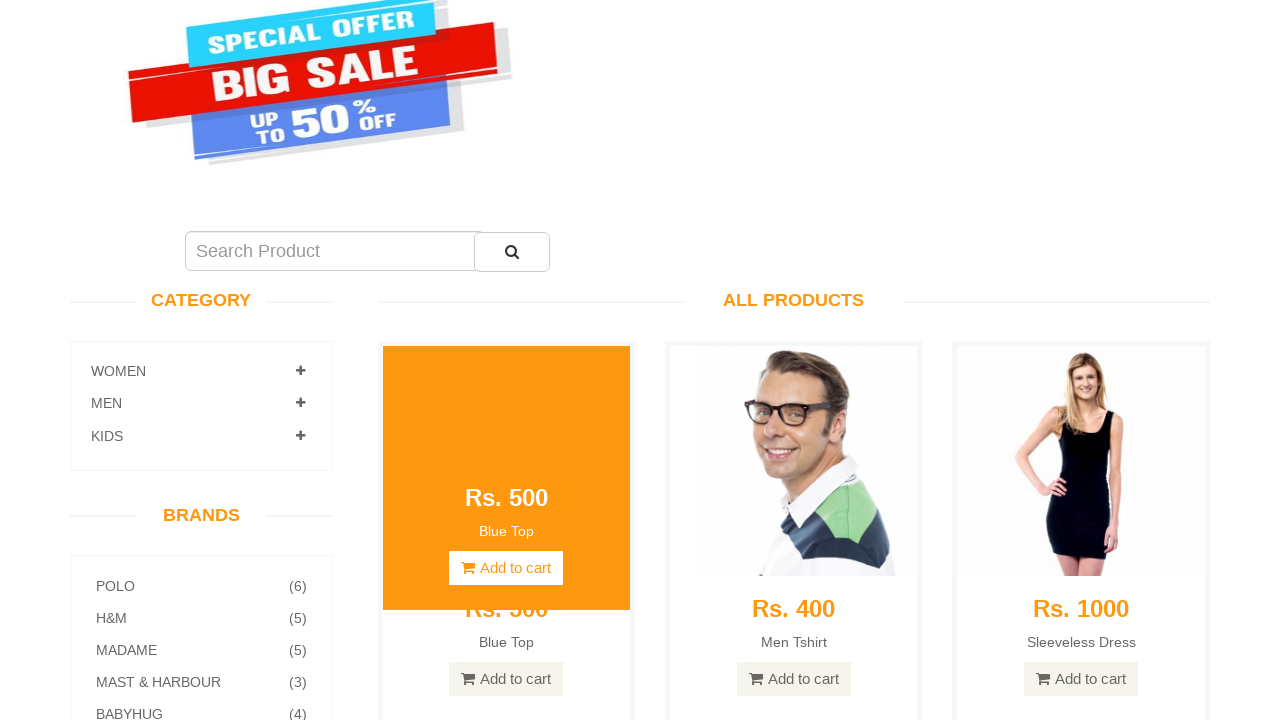

Clicked on Cart button in header at (700, 40) on a[href='/view_cart']
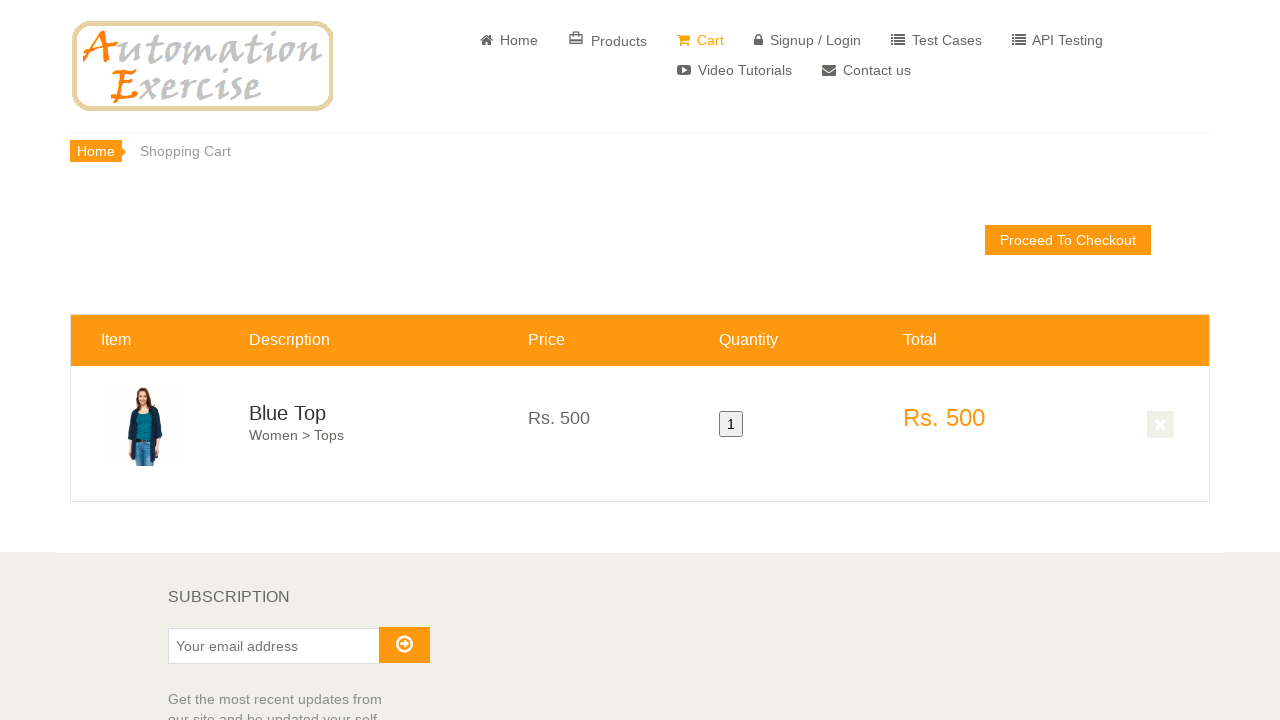

Cart page loaded with cart items table
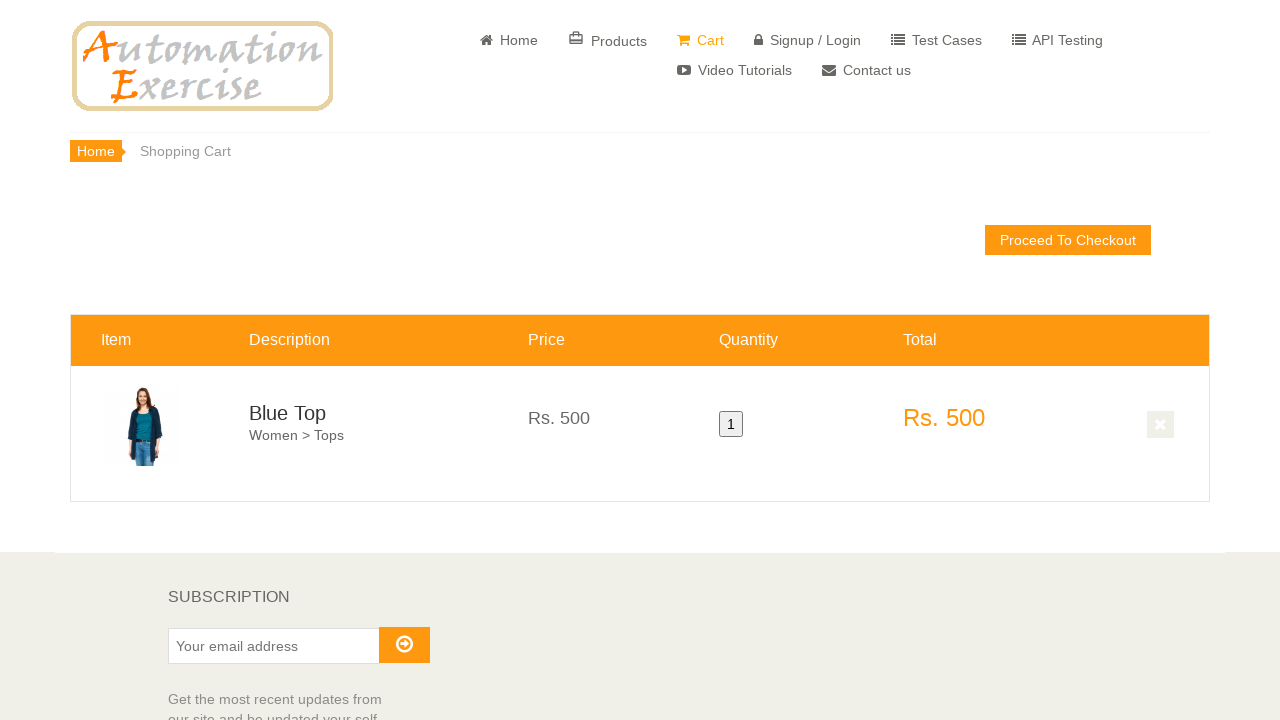

Verified 'Blue Top' product title is present in cart
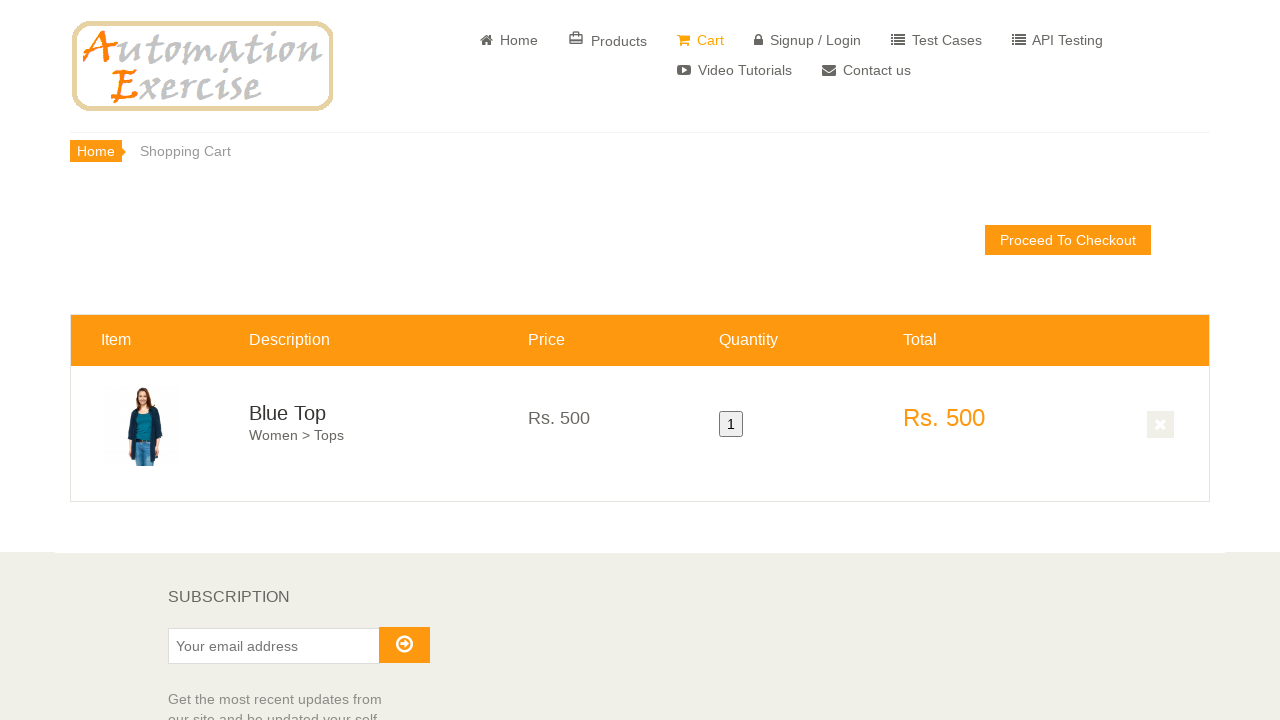

Verified product price 'Rs. 500' is correct in cart
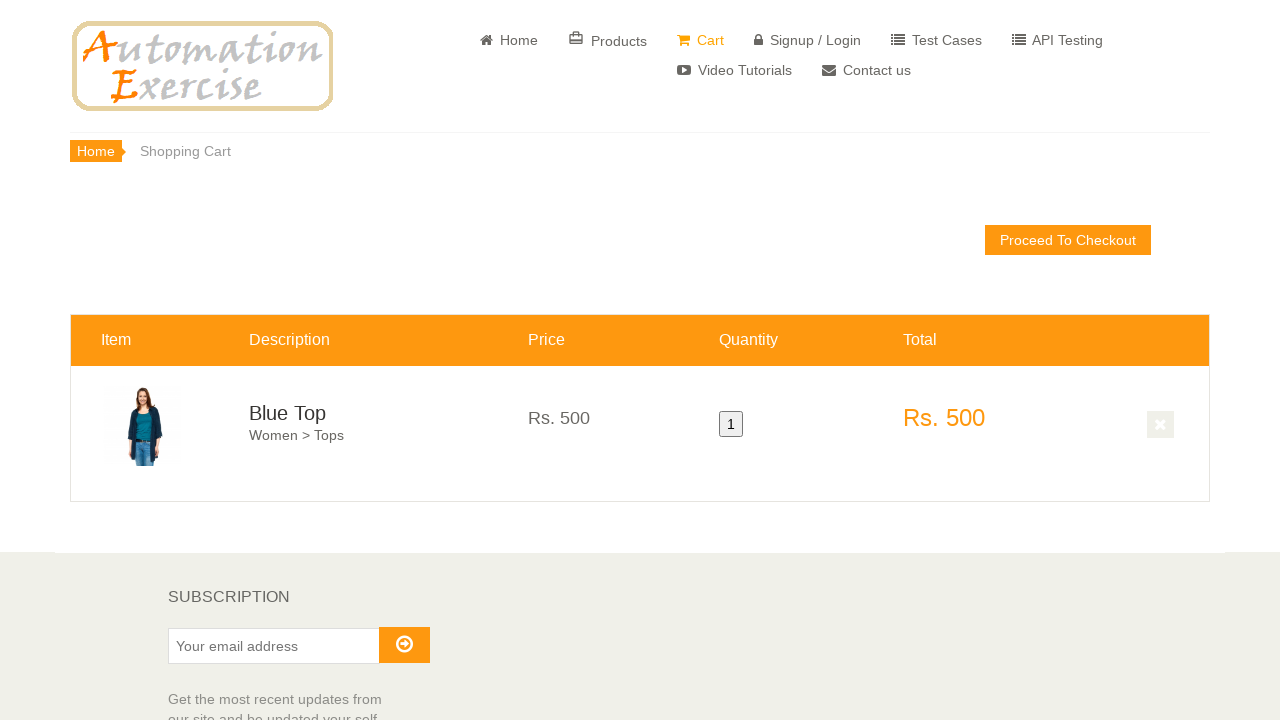

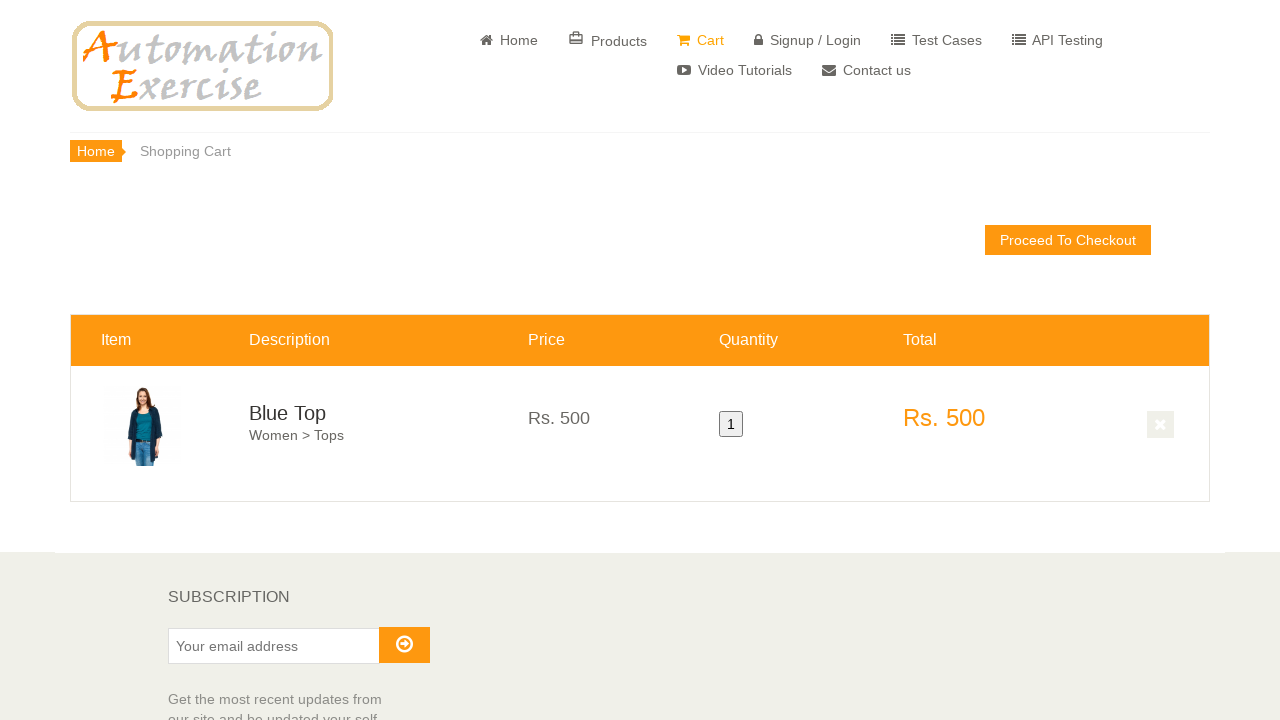